Tests unmarking items as complete by unchecking their checkboxes

Starting URL: https://demo.playwright.dev/todomvc

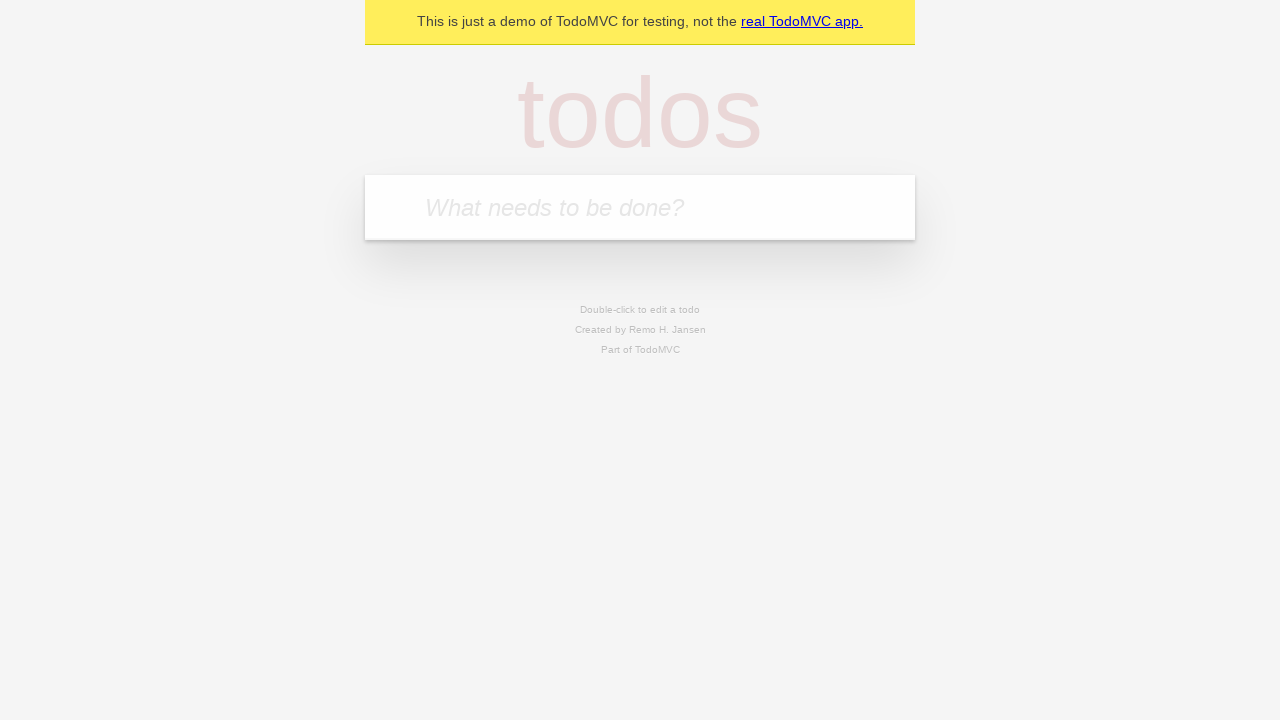

Located the todo input field
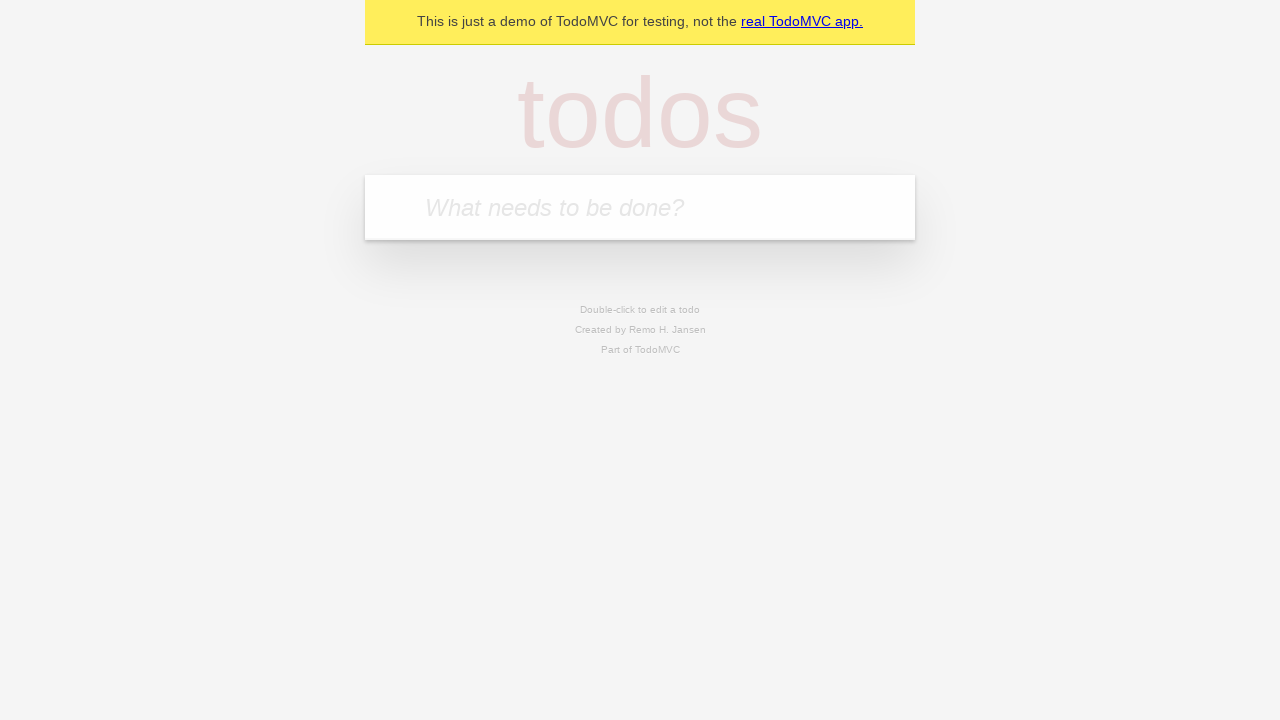

Filled input field with 'buy some cheese' on internal:attr=[placeholder="What needs to be done?"i]
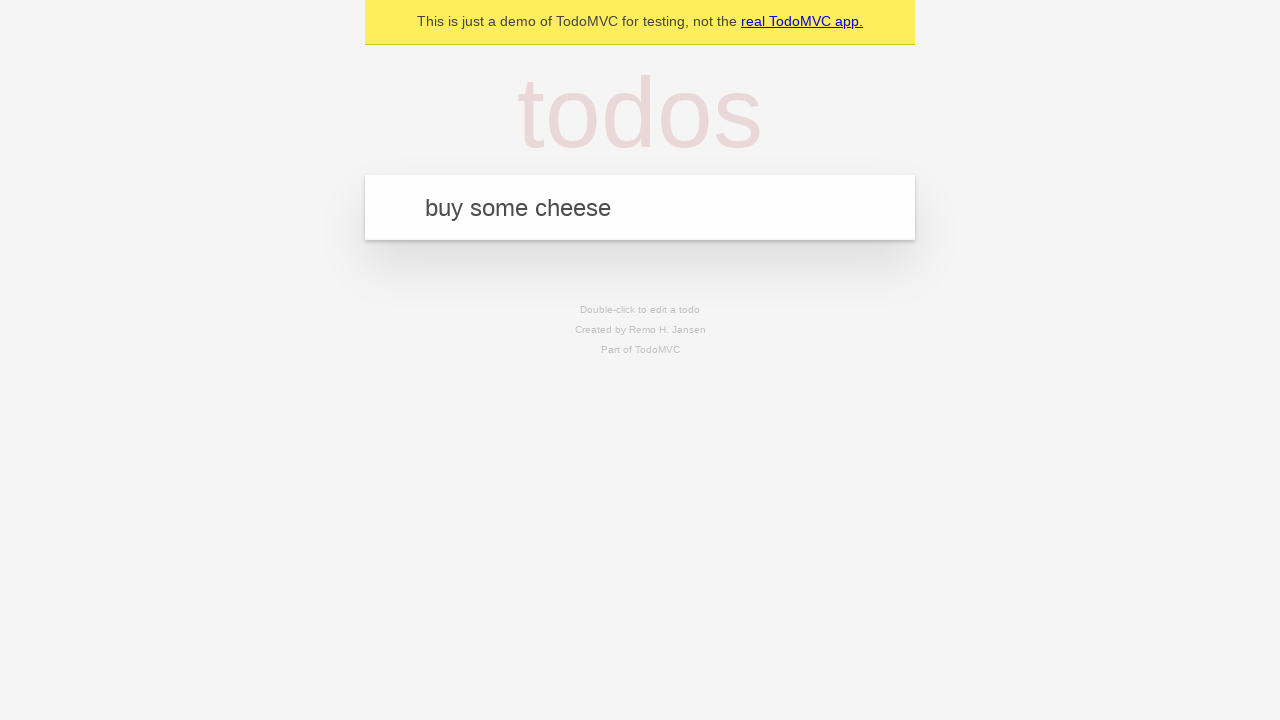

Pressed Enter to create first todo item on internal:attr=[placeholder="What needs to be done?"i]
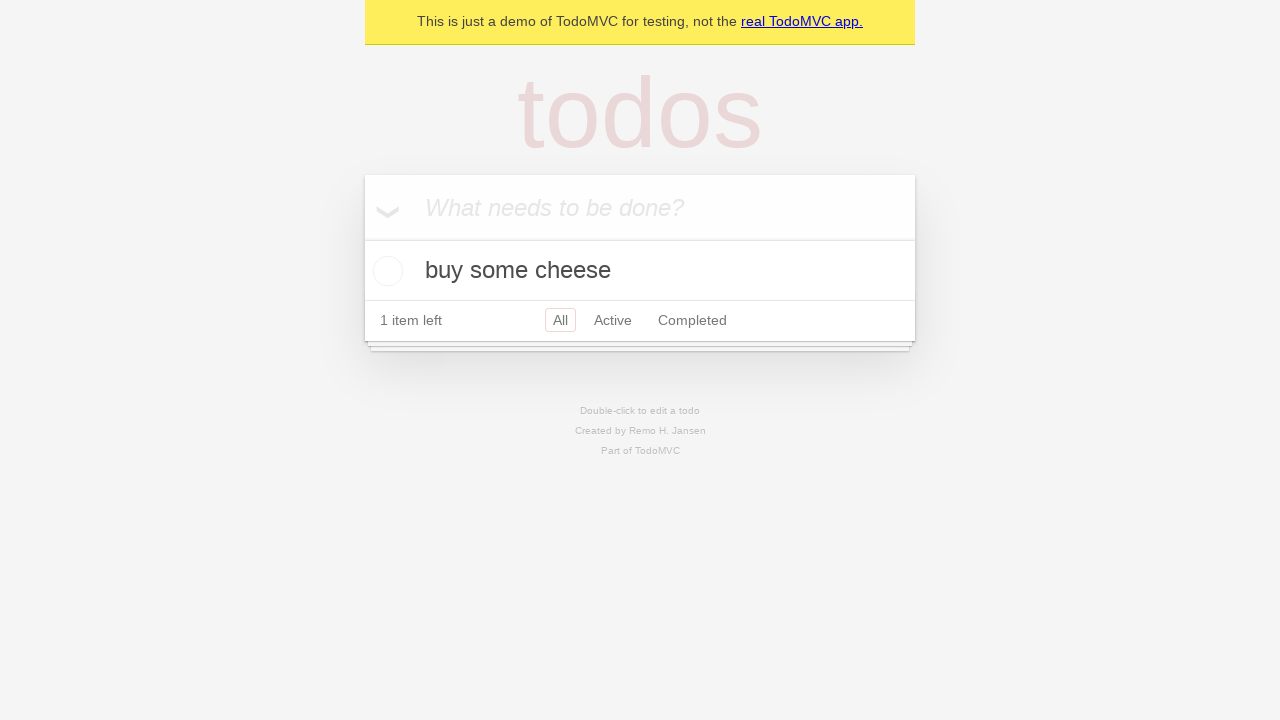

Filled input field with 'feed the cat' on internal:attr=[placeholder="What needs to be done?"i]
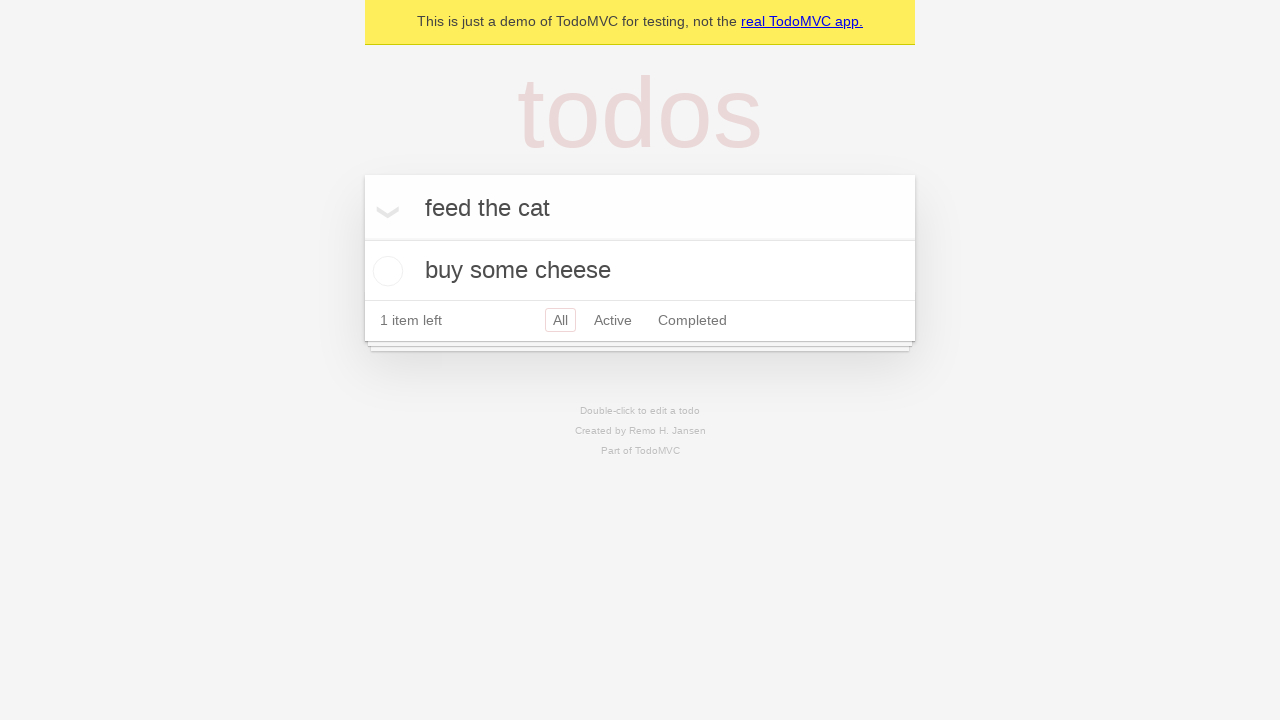

Pressed Enter to create second todo item on internal:attr=[placeholder="What needs to be done?"i]
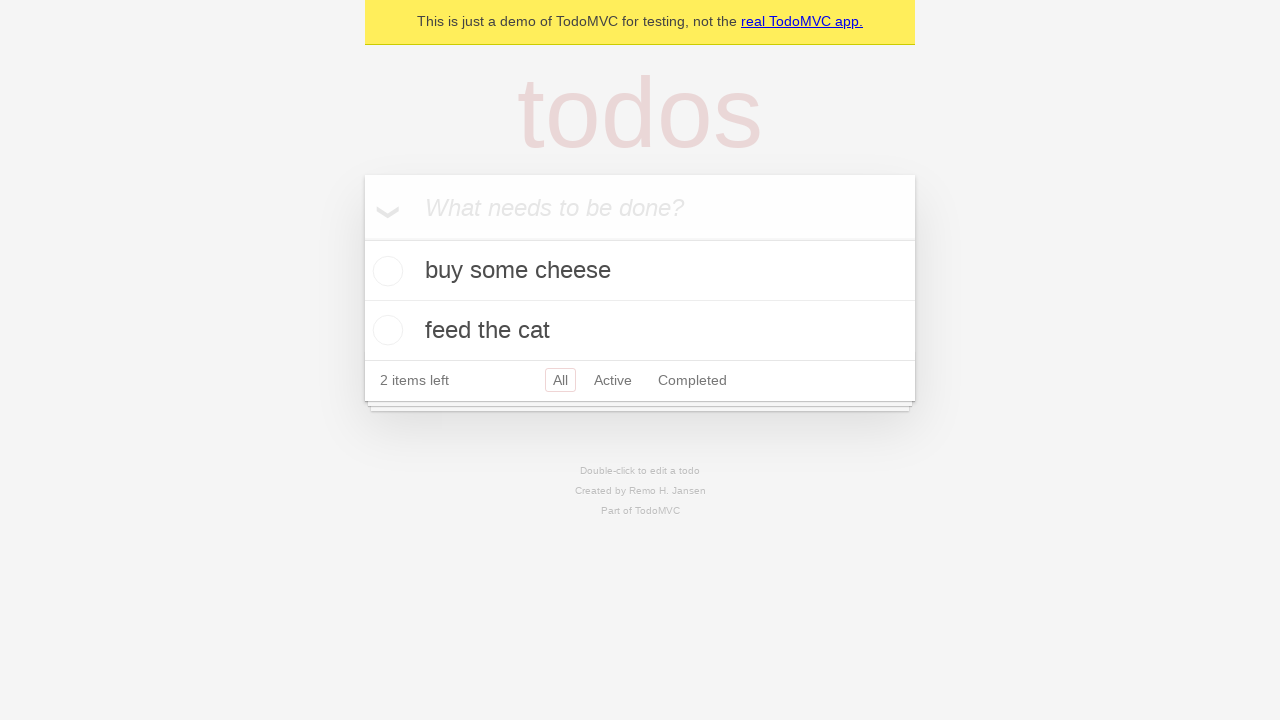

Located the first todo item
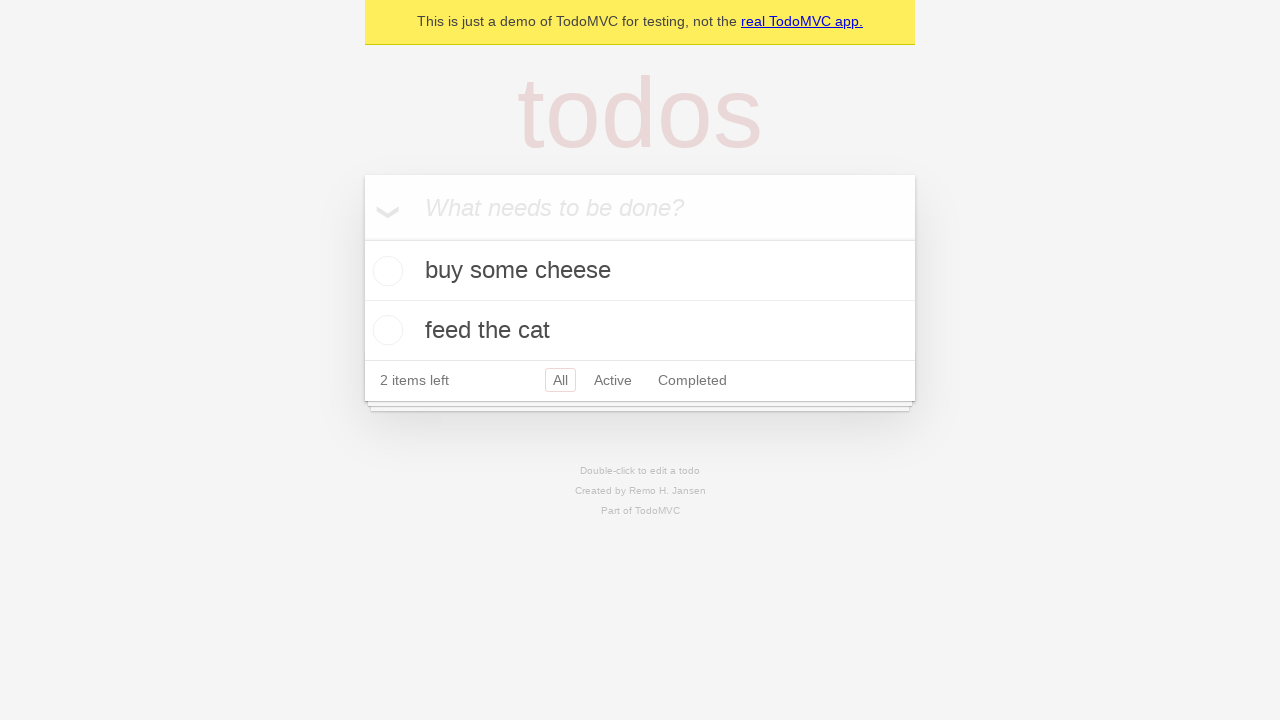

Checked the checkbox for the first todo item at (385, 271) on internal:testid=[data-testid="todo-item"s] >> nth=0 >> internal:role=checkbox
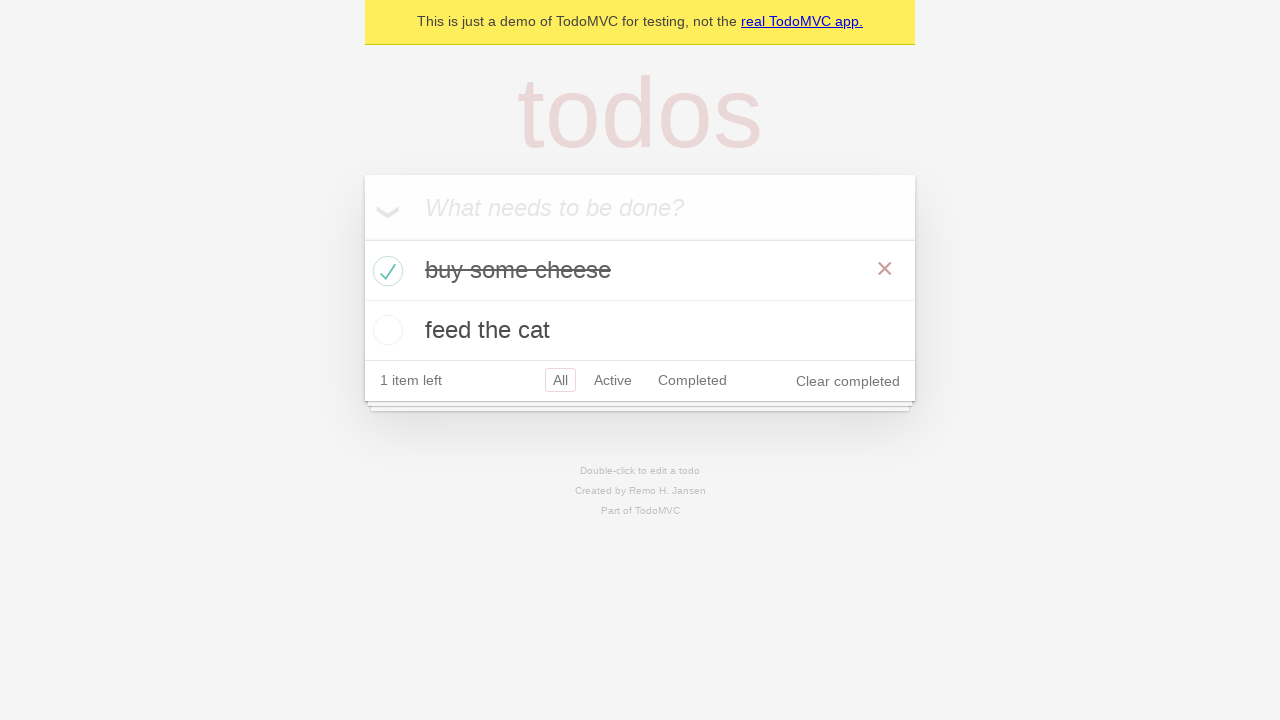

Unchecked the checkbox to mark the first todo item as incomplete at (385, 271) on internal:testid=[data-testid="todo-item"s] >> nth=0 >> internal:role=checkbox
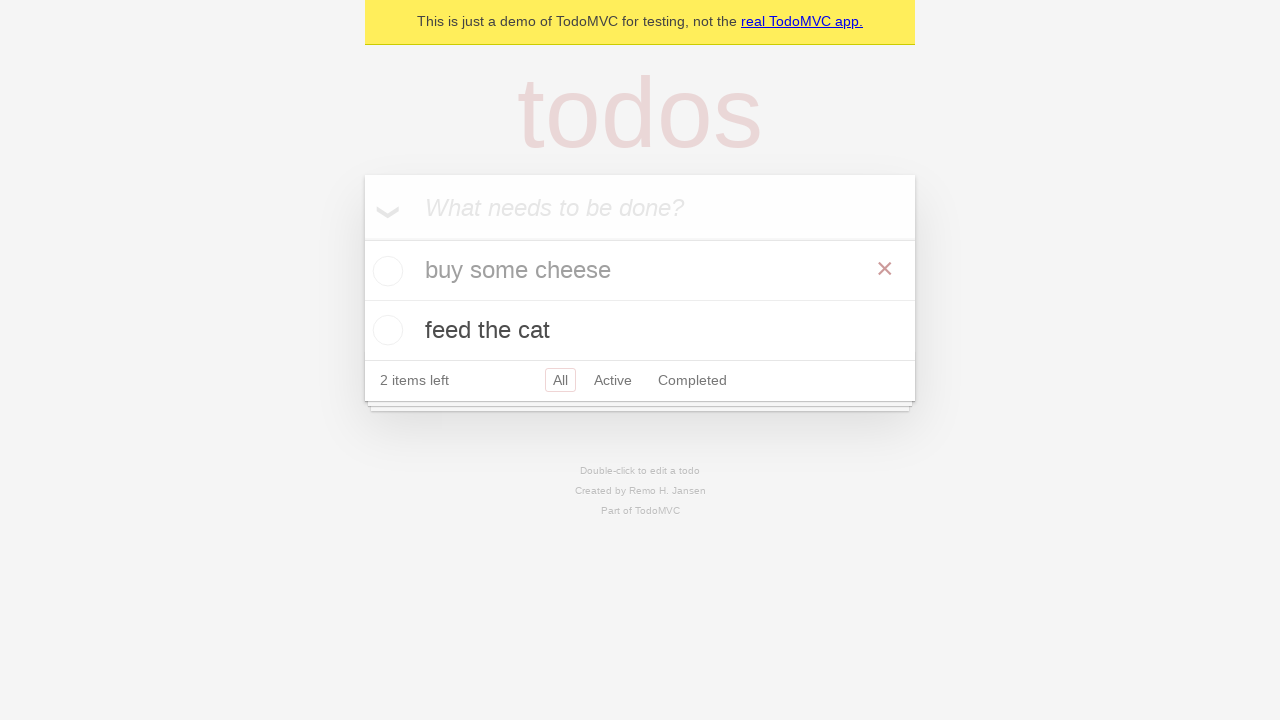

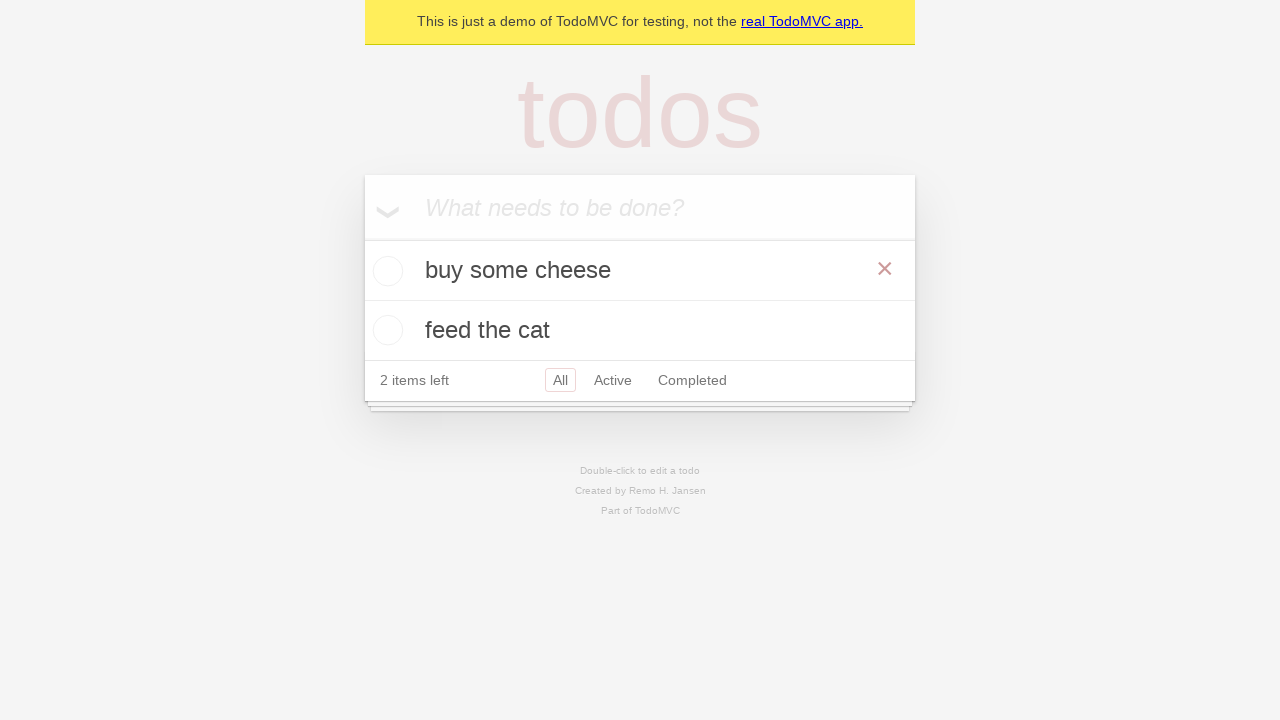